Tests opting out of A/B tests by visiting the page first, then adding an opt-out cookie, refreshing, and verifying the page shows "No A/B Test" heading.

Starting URL: http://the-internet.herokuapp.com/abtest

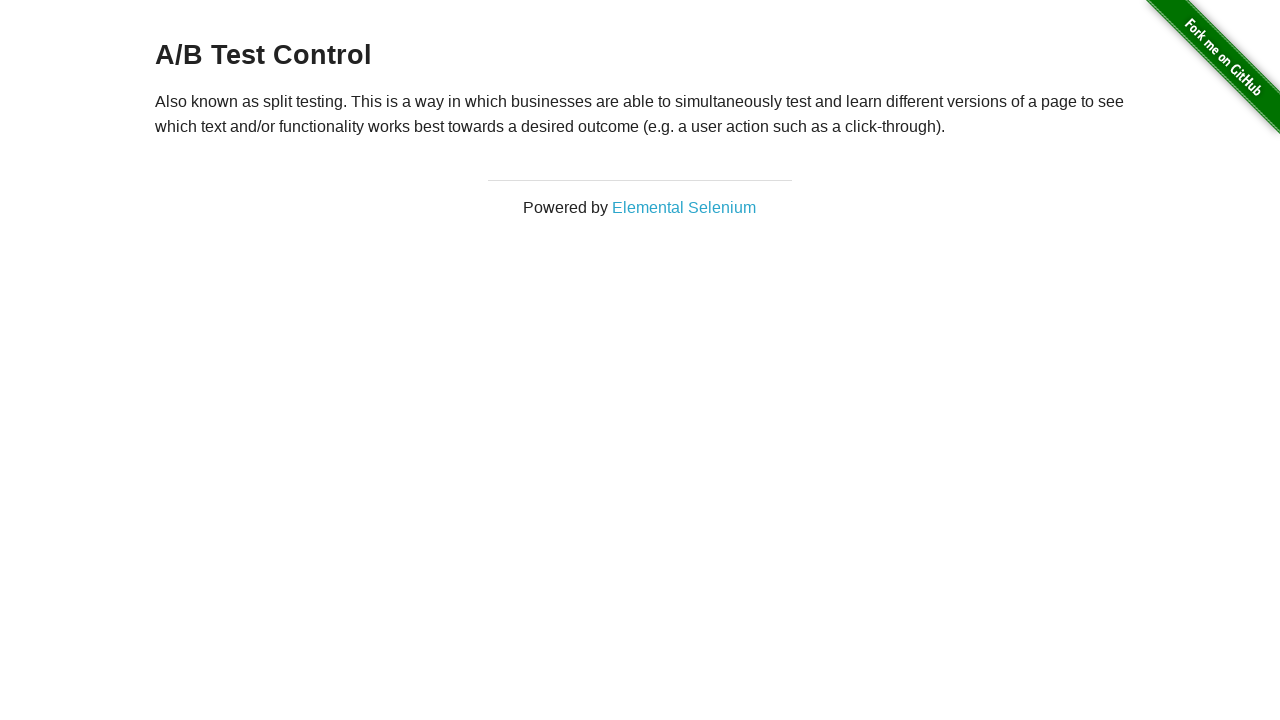

Waited for h3 heading to load on initial page
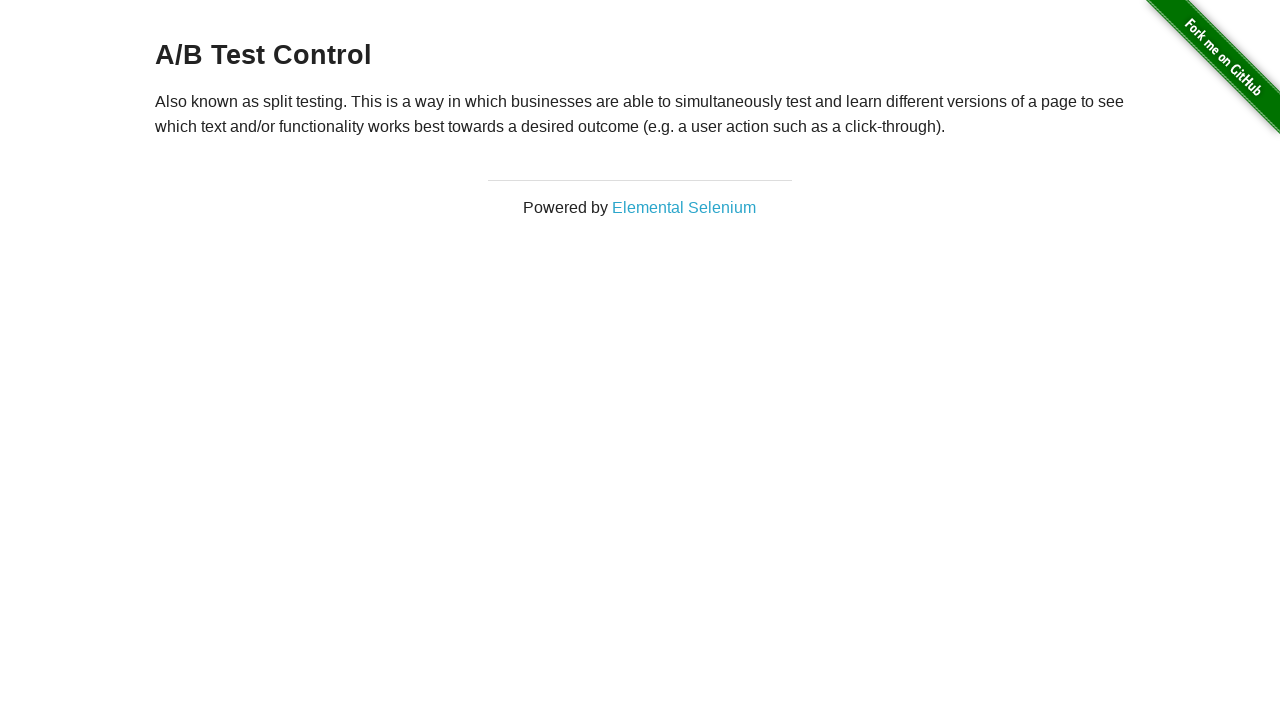

Retrieved heading text content
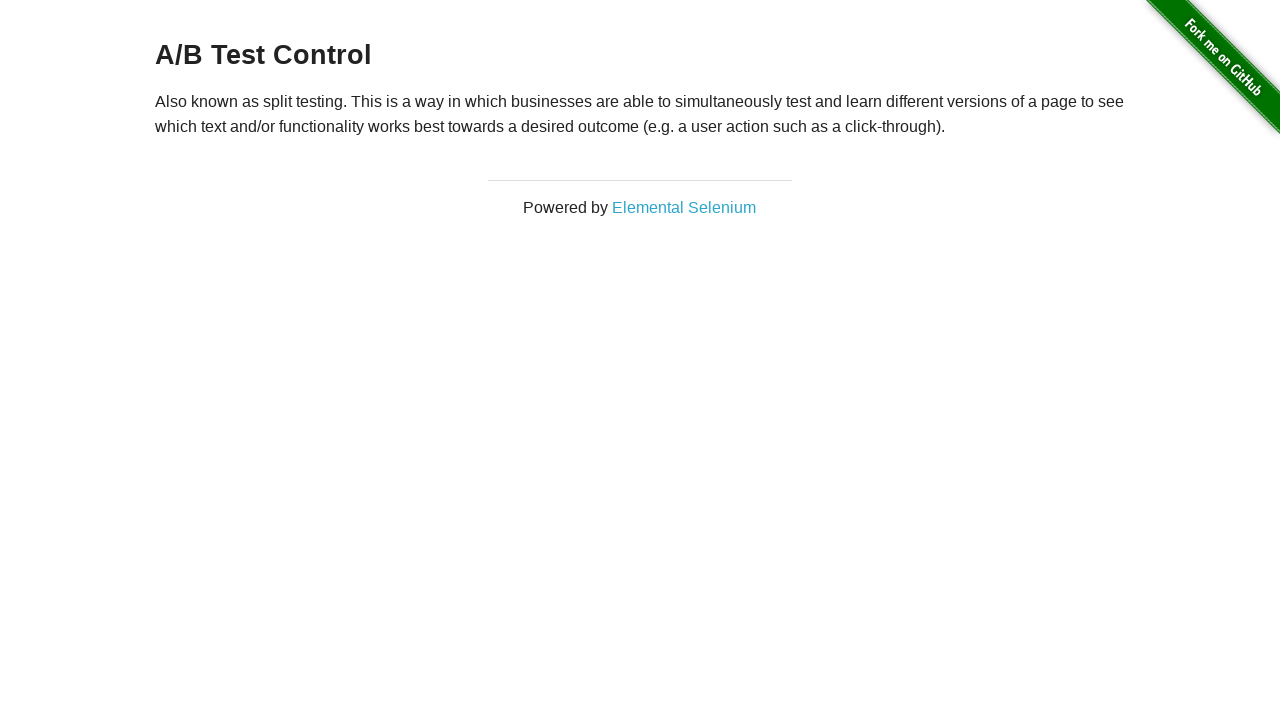

Verified heading starts with 'A/B Test' - confirmed in A/B test group
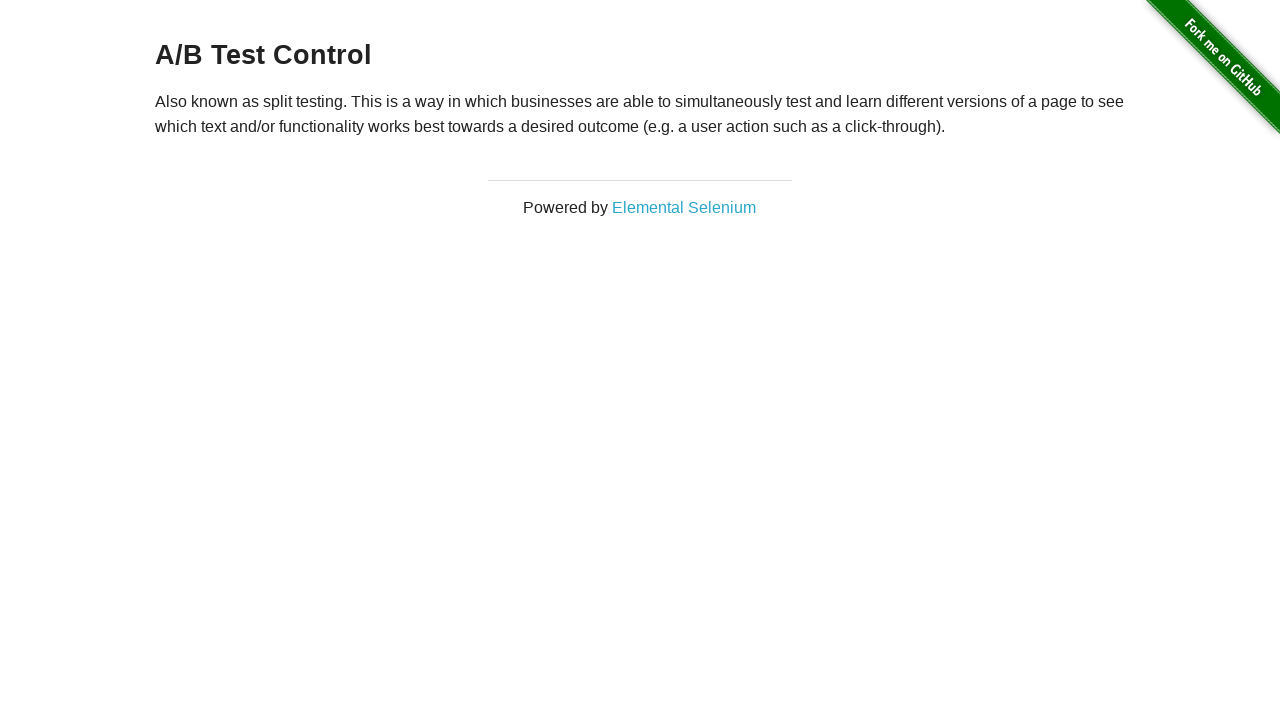

Added optimizelyOptOut cookie with value 'true'
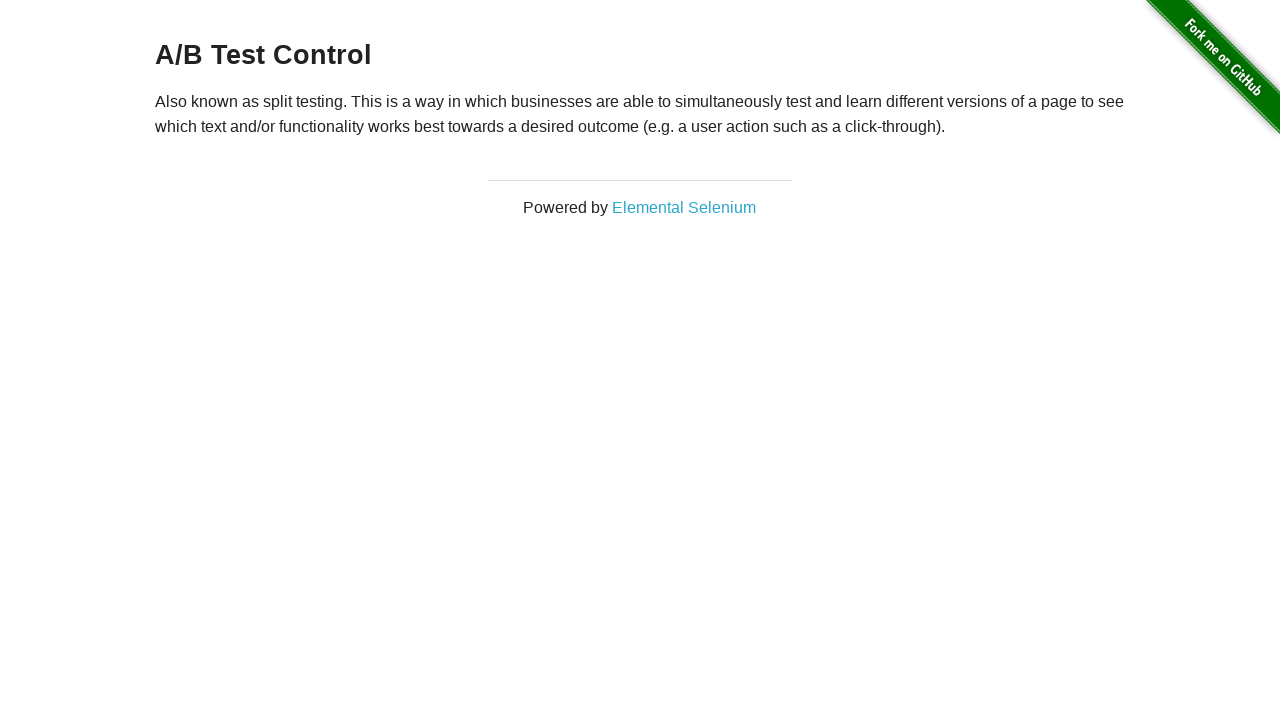

Reloaded page after adding opt-out cookie
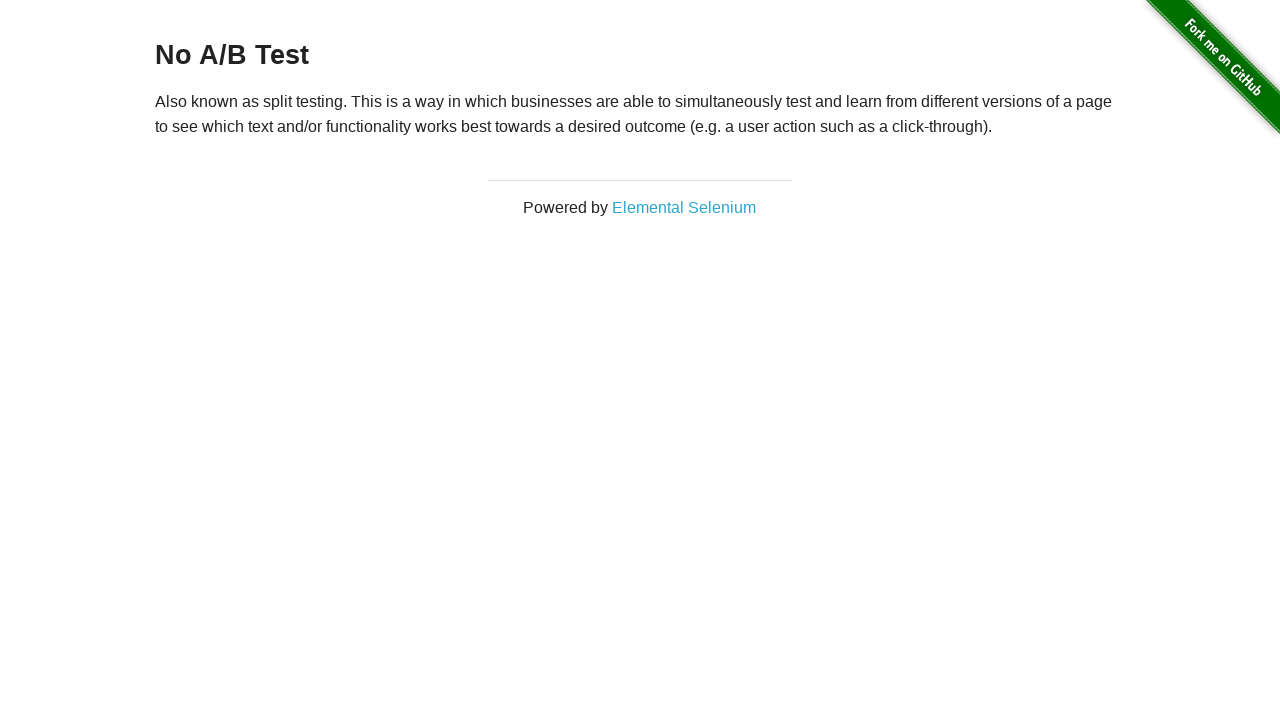

Waited for h3 heading to load after page refresh
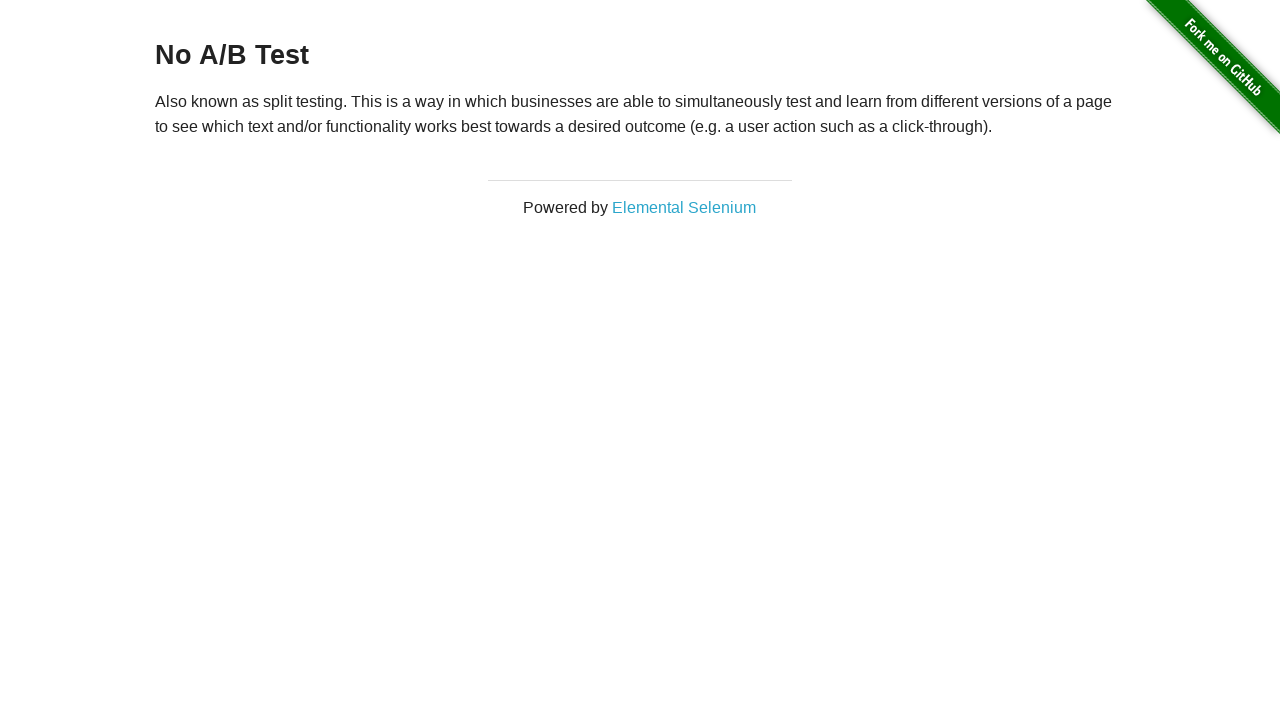

Retrieved heading text content after refresh
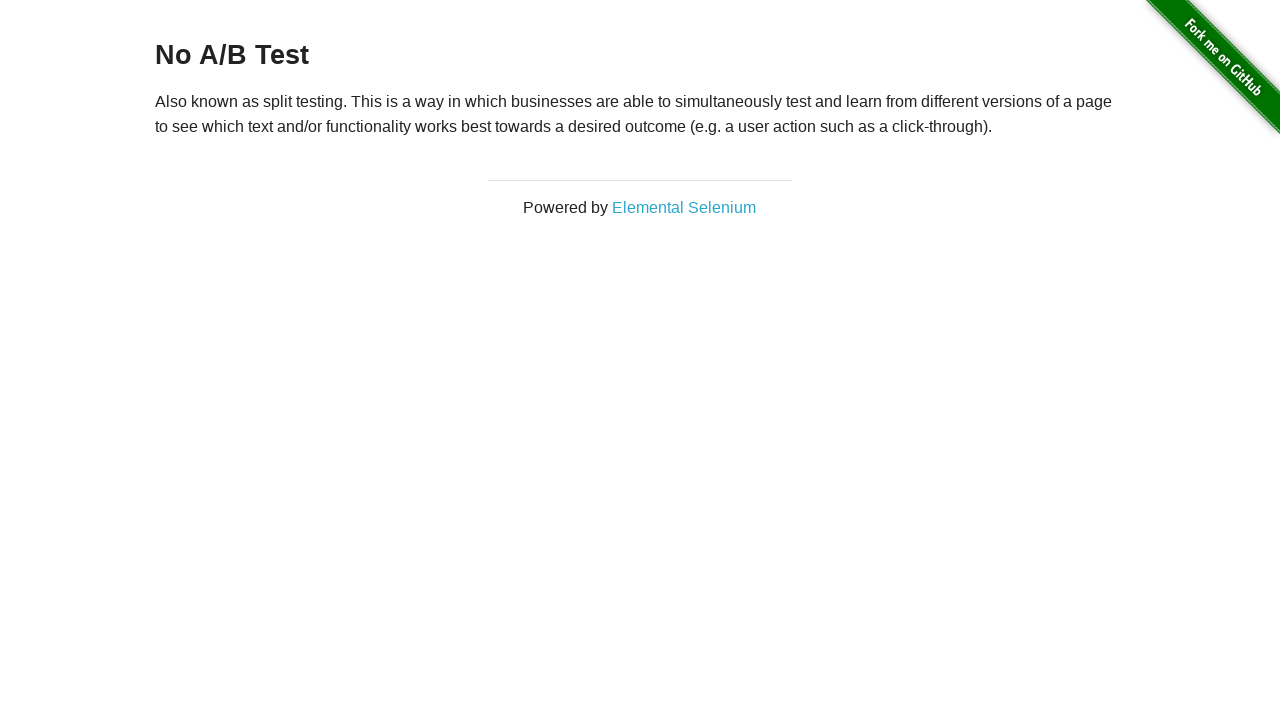

Verified heading starts with 'No A/B Test' - confirmed opt-out successful
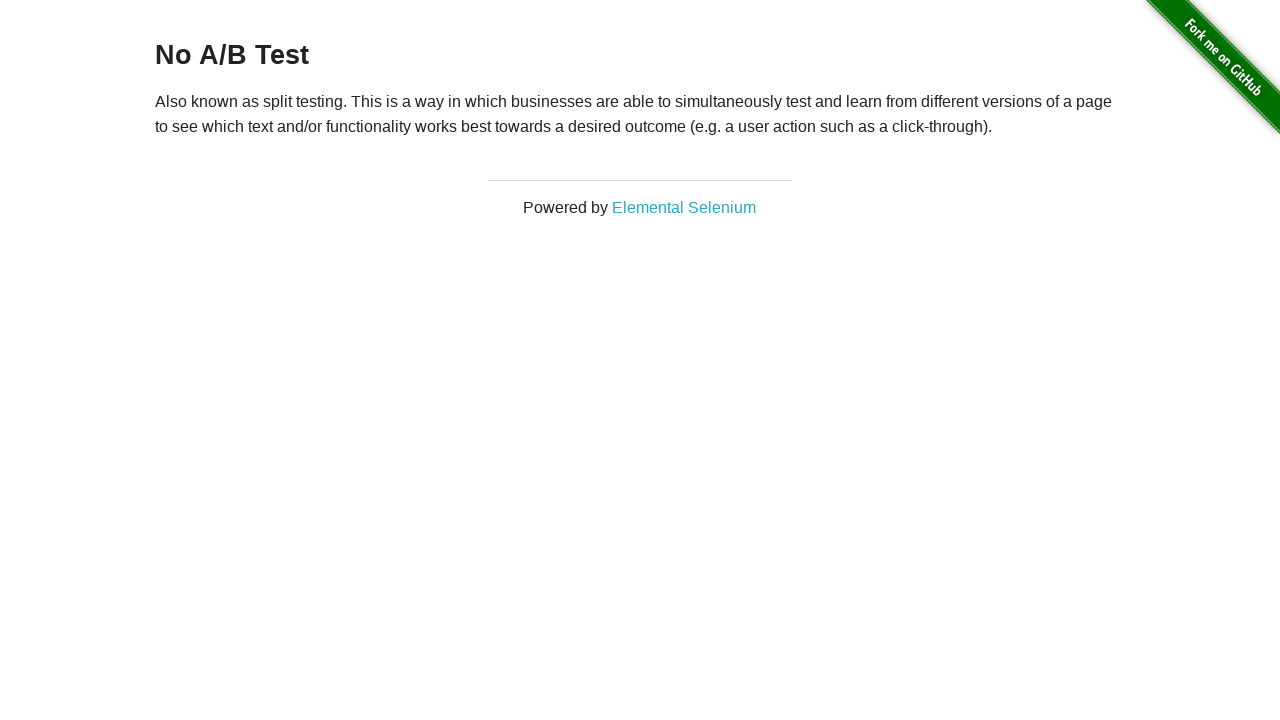

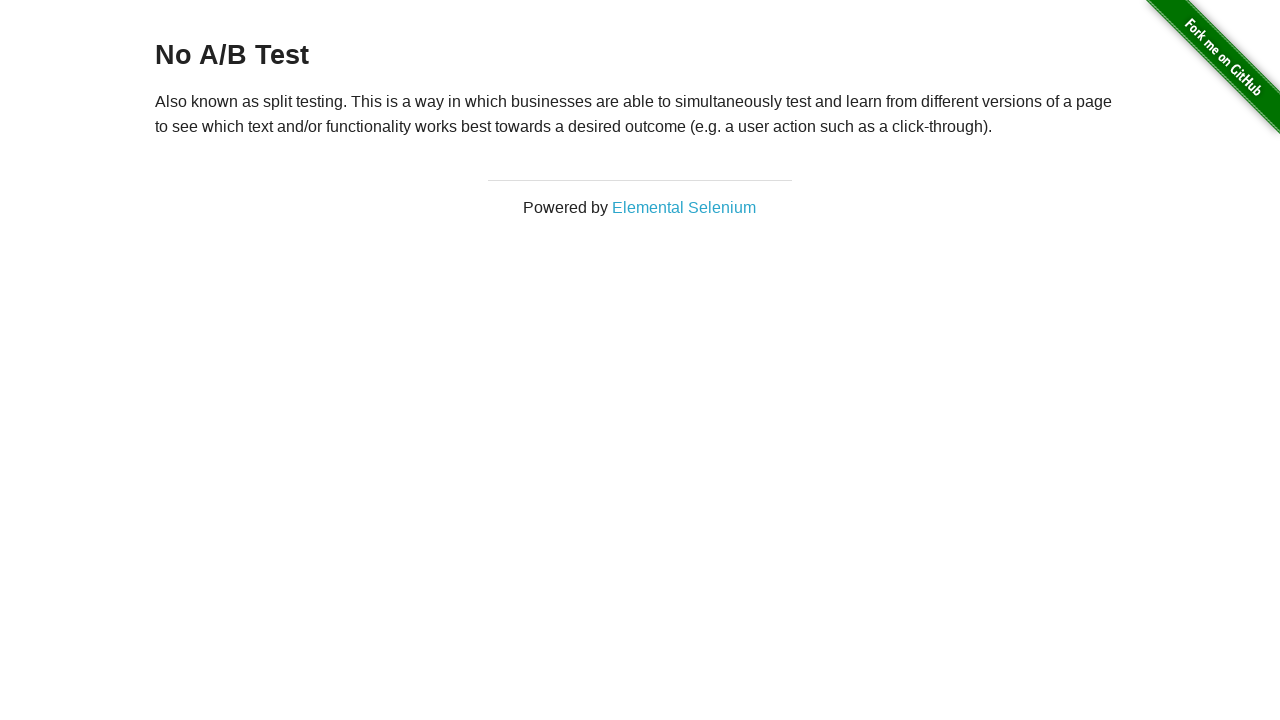